Tests navigation through hockey teams data with pagination, clicking through 4 pages of results

Starting URL: https://www.scrapethissite.com/pages/

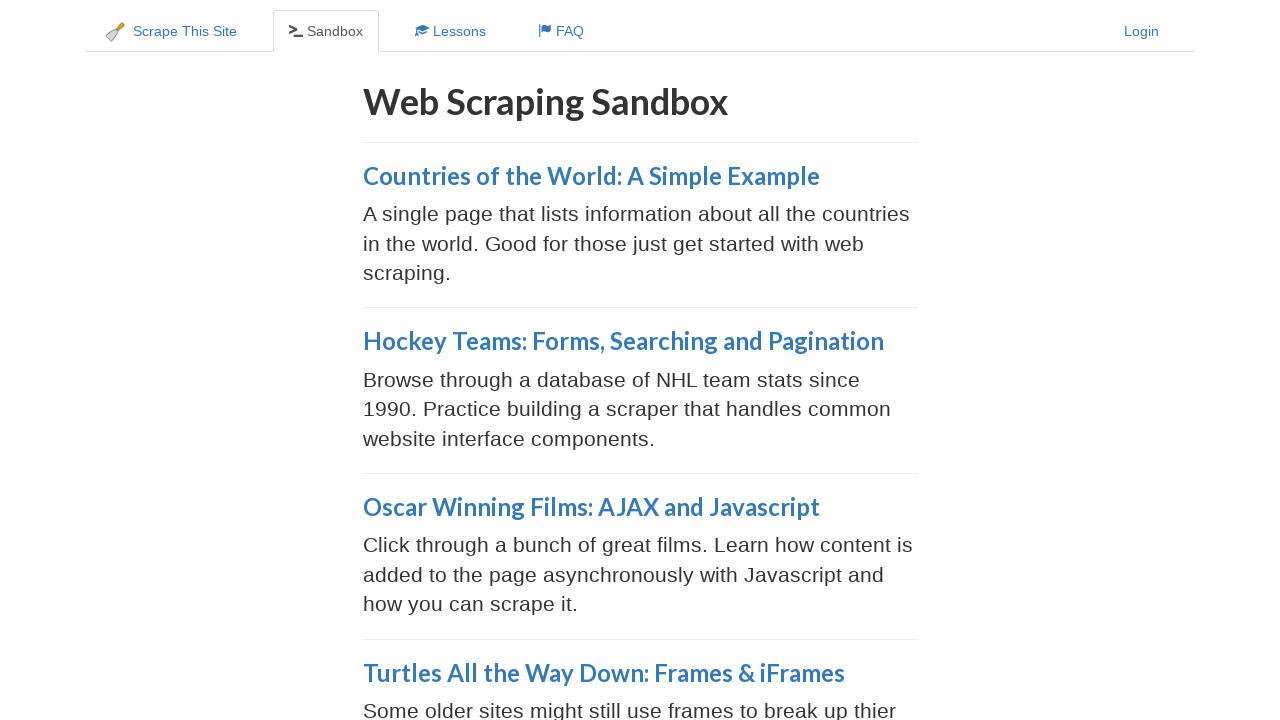

Clicked on 'Hockey Teams: Forms, Searching and Pagination' link at (623, 341) on text='Hockey Teams: Forms, Searching and Pagination'
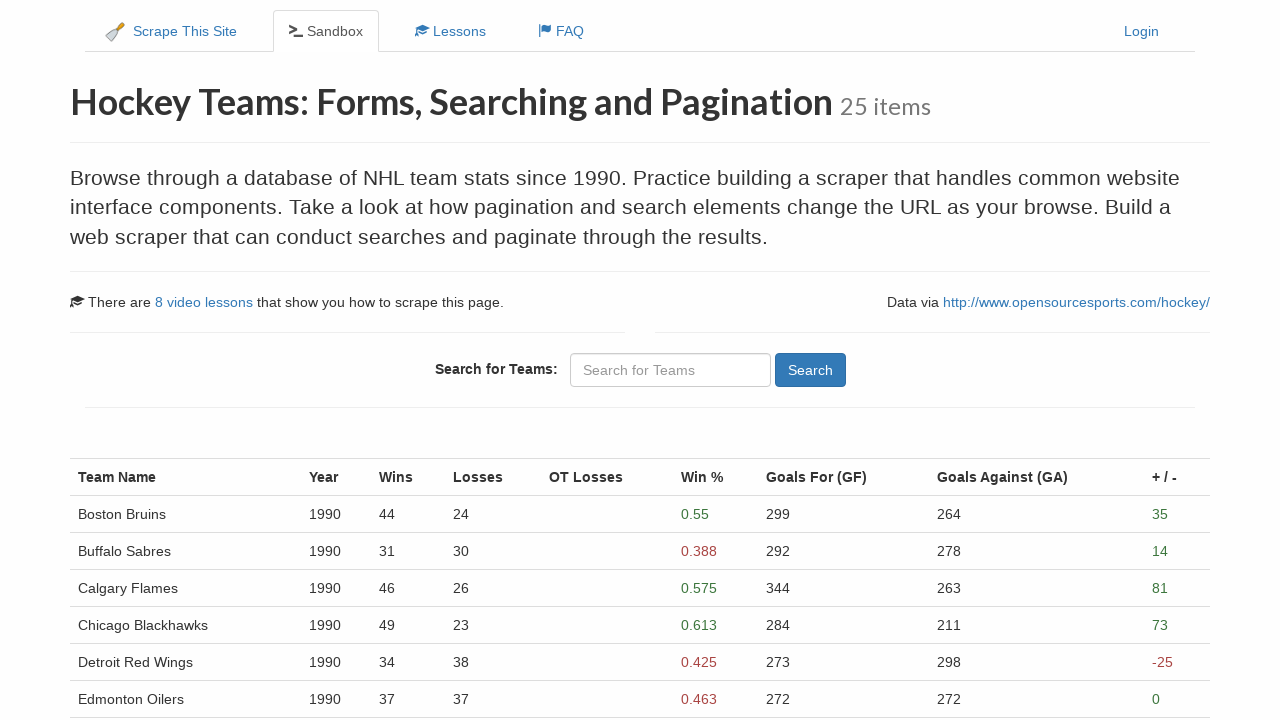

Hockey teams table loaded
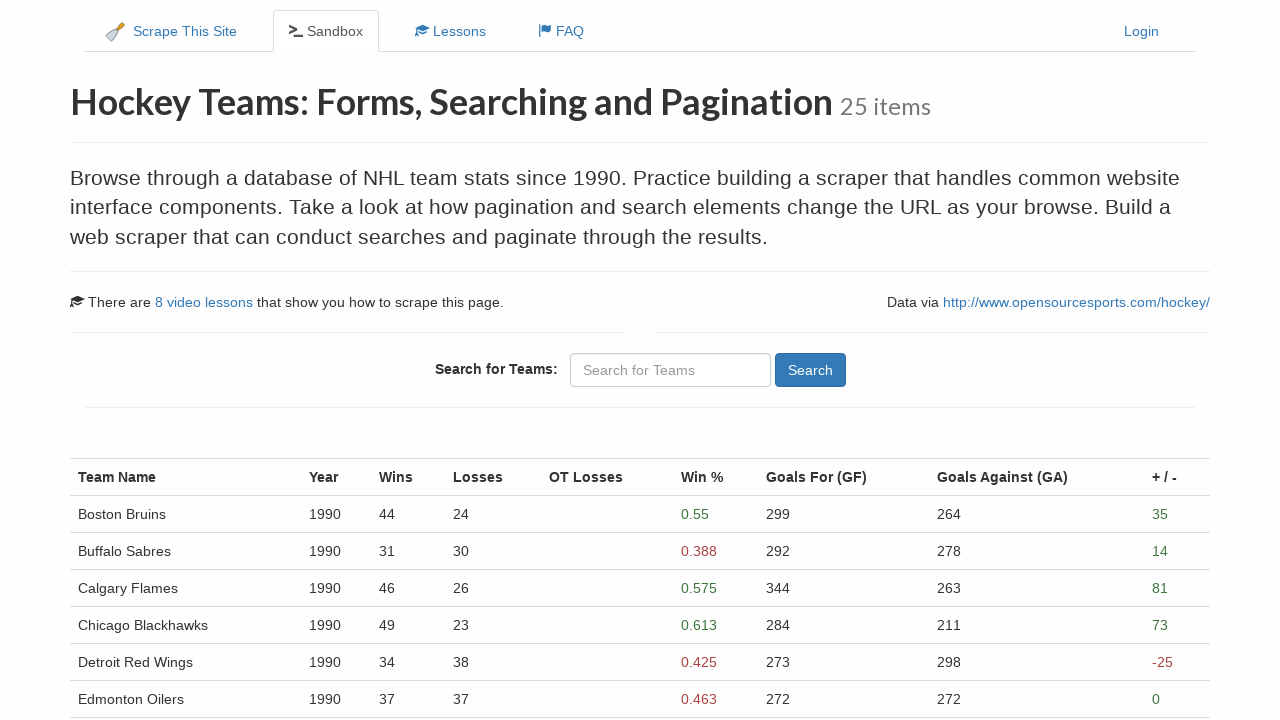

Page 1 team data is visible
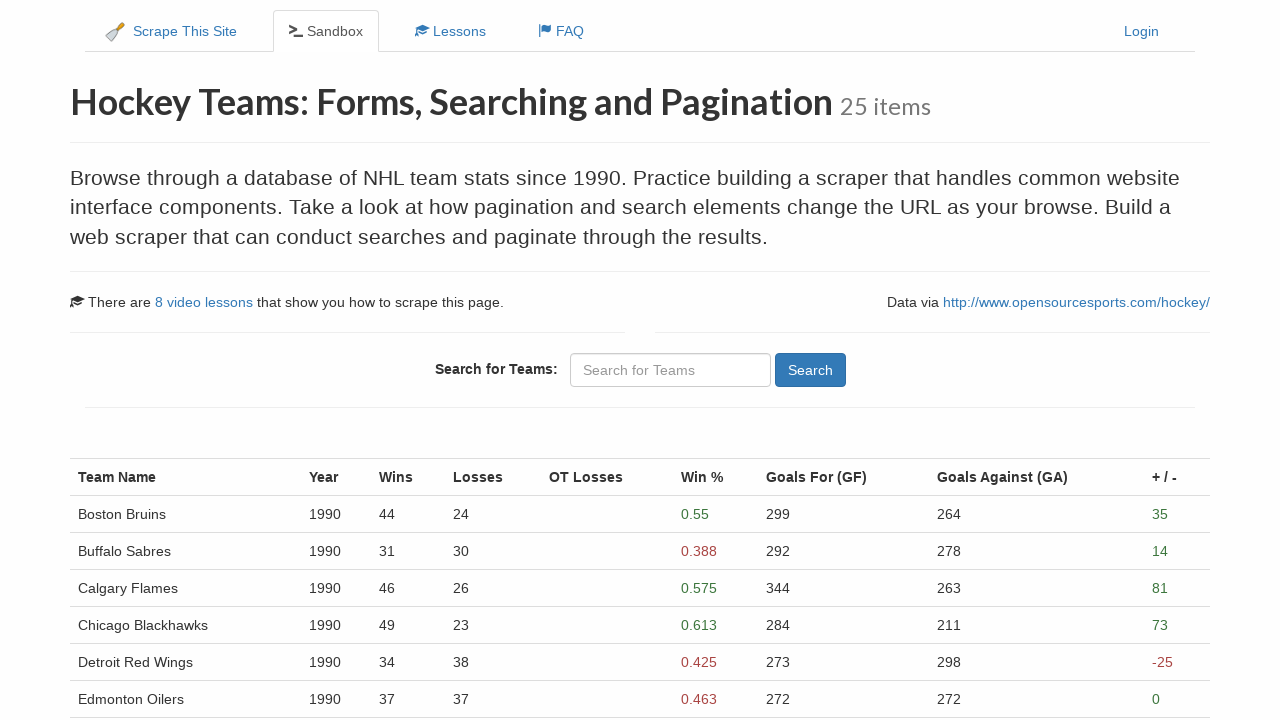

Clicked 'Next' button to navigate to page 2 at (101, 548) on *[aria-label='Next']
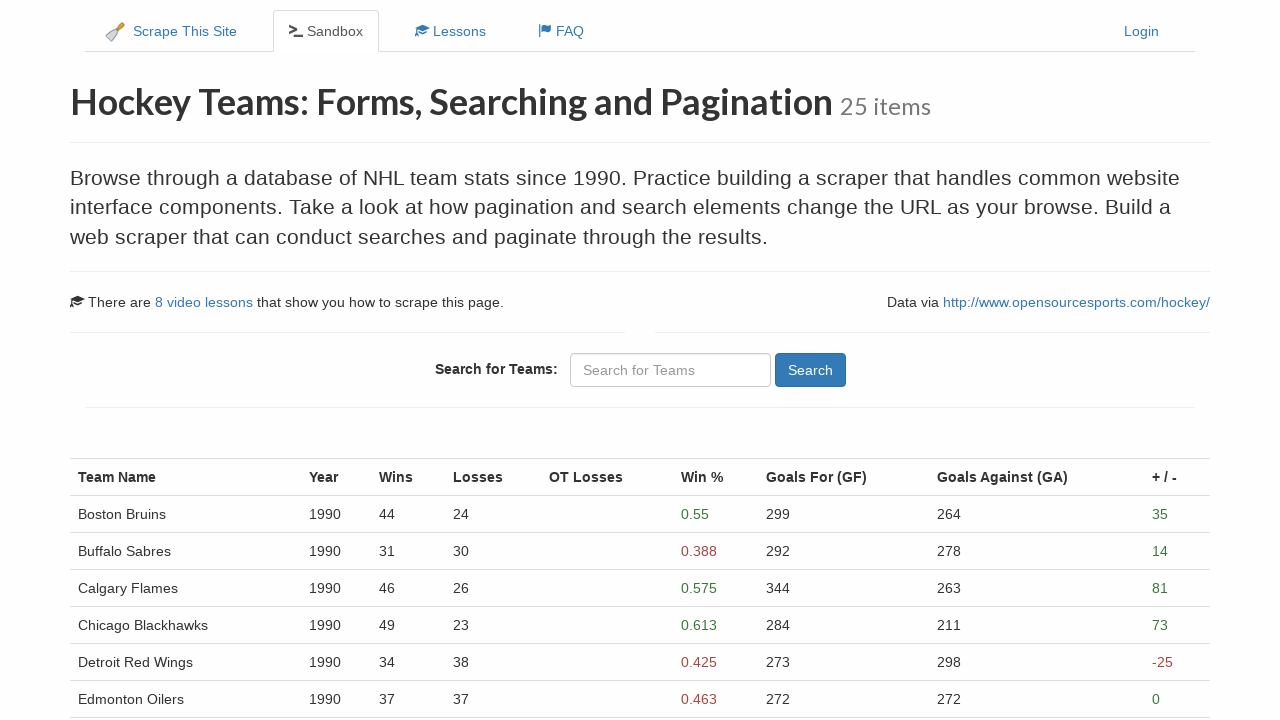

Page 2 loaded after pagination
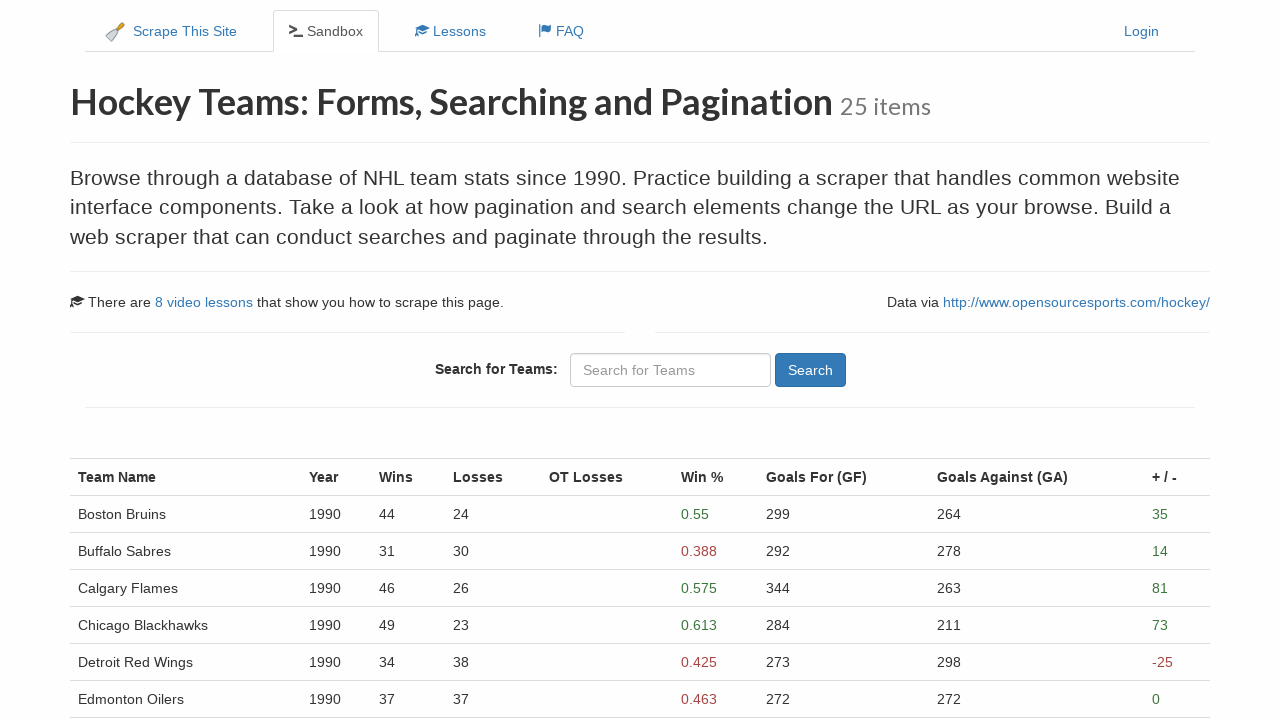

Page 2 team data is visible
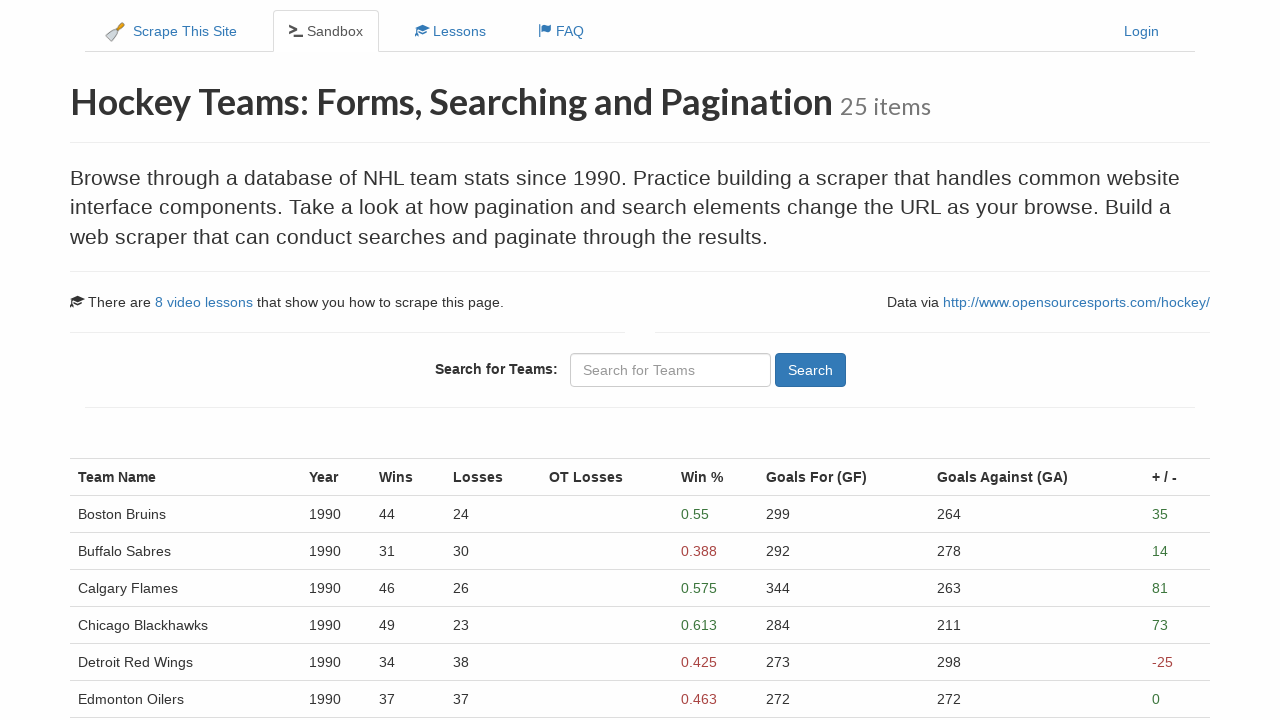

Clicked 'Next' button to navigate to page 3 at (101, 548) on *[aria-label='Next']
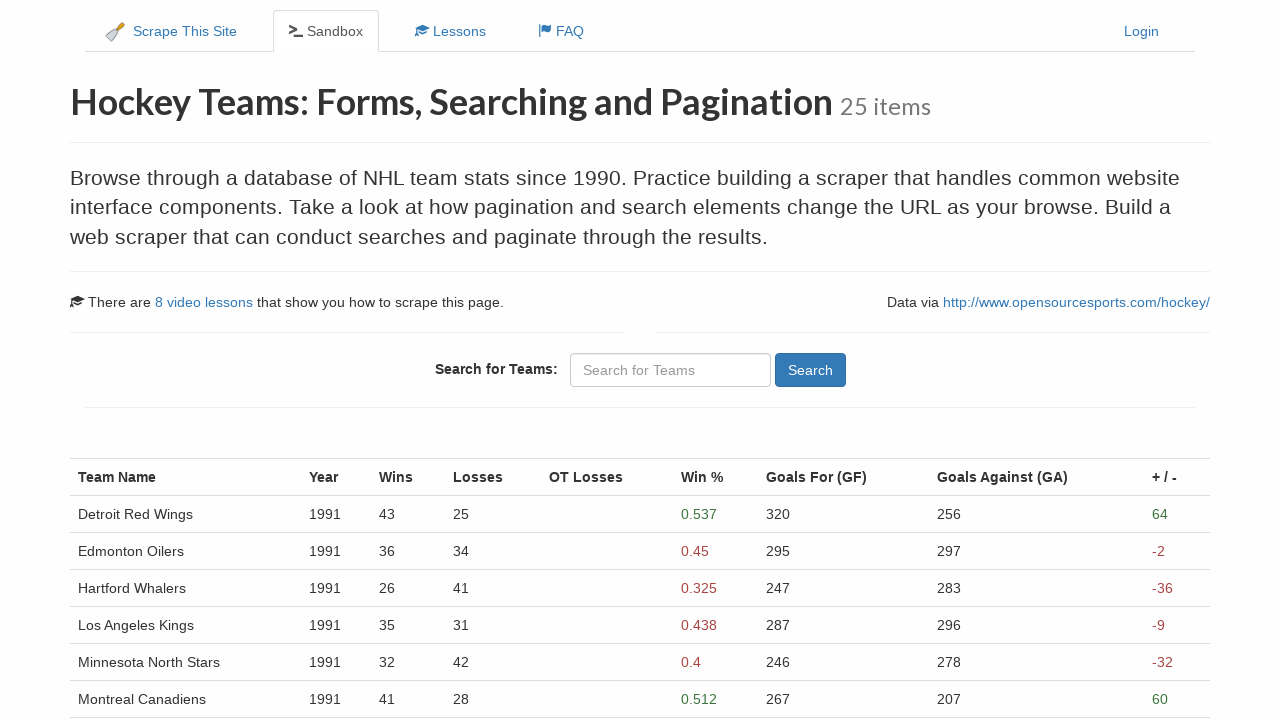

Page 3 loaded after pagination
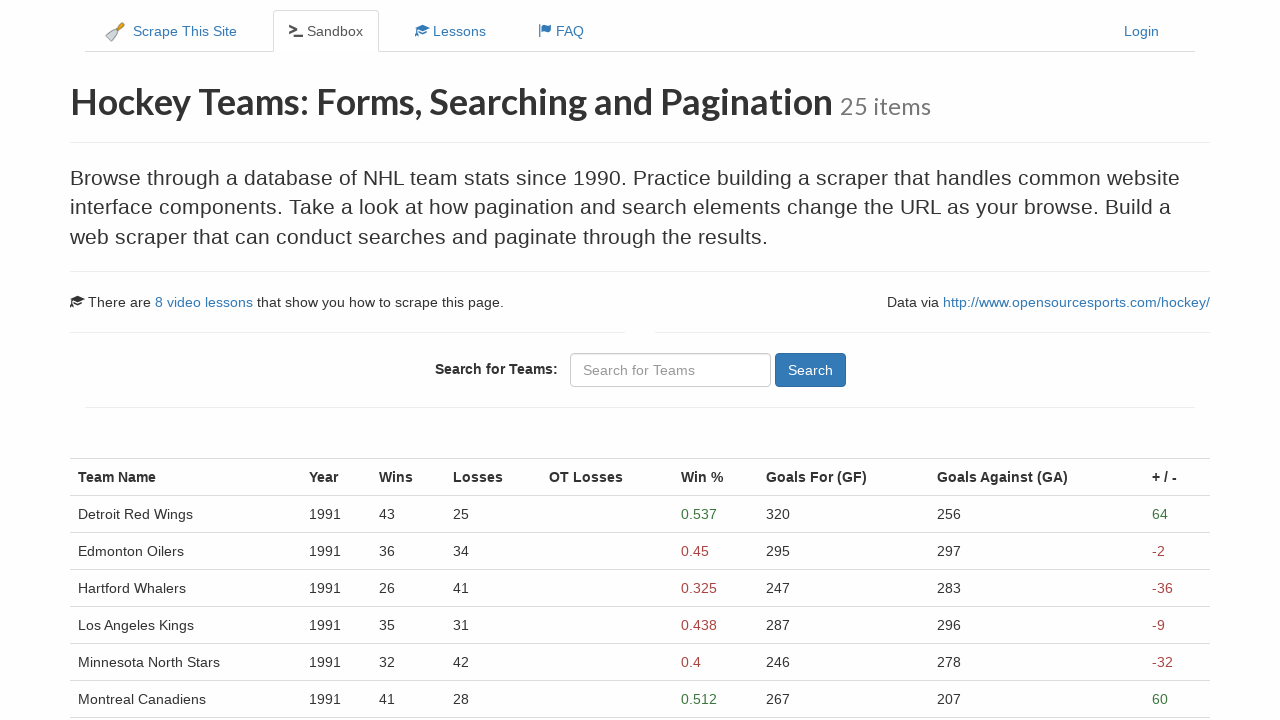

Page 3 team data is visible
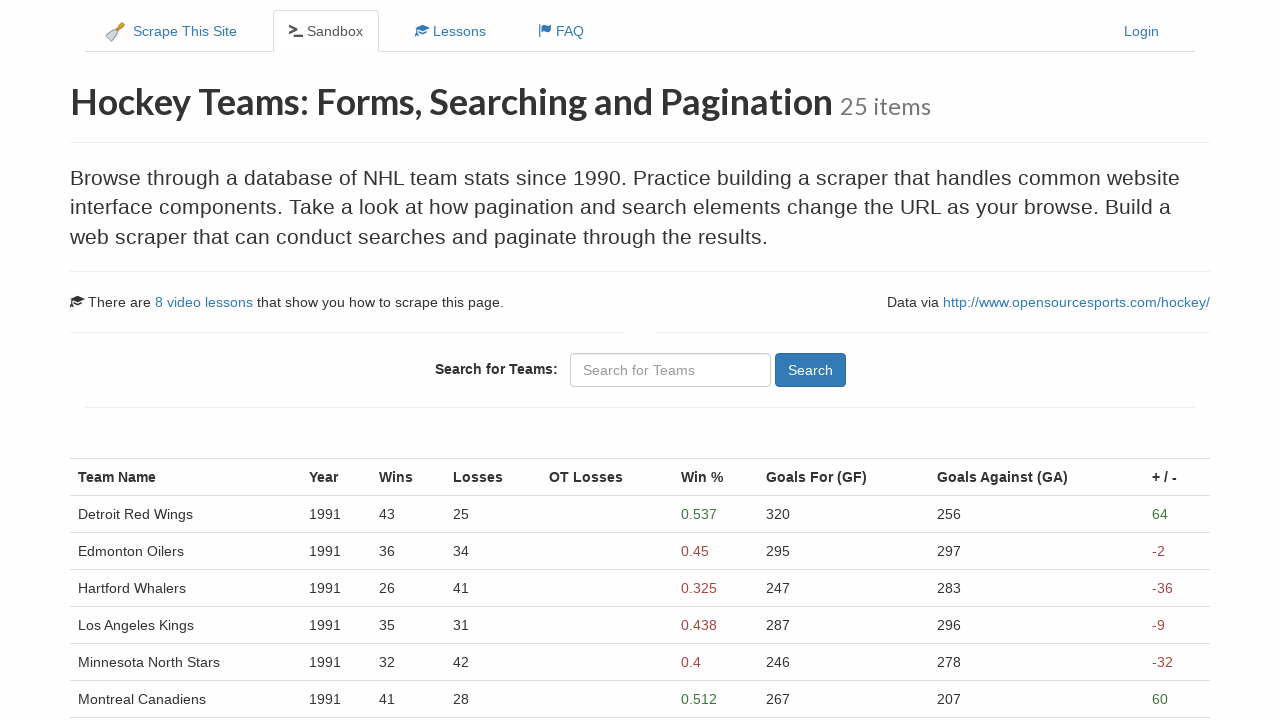

Clicked 'Next' button to navigate to page 4 at (142, 548) on *[aria-label='Next']
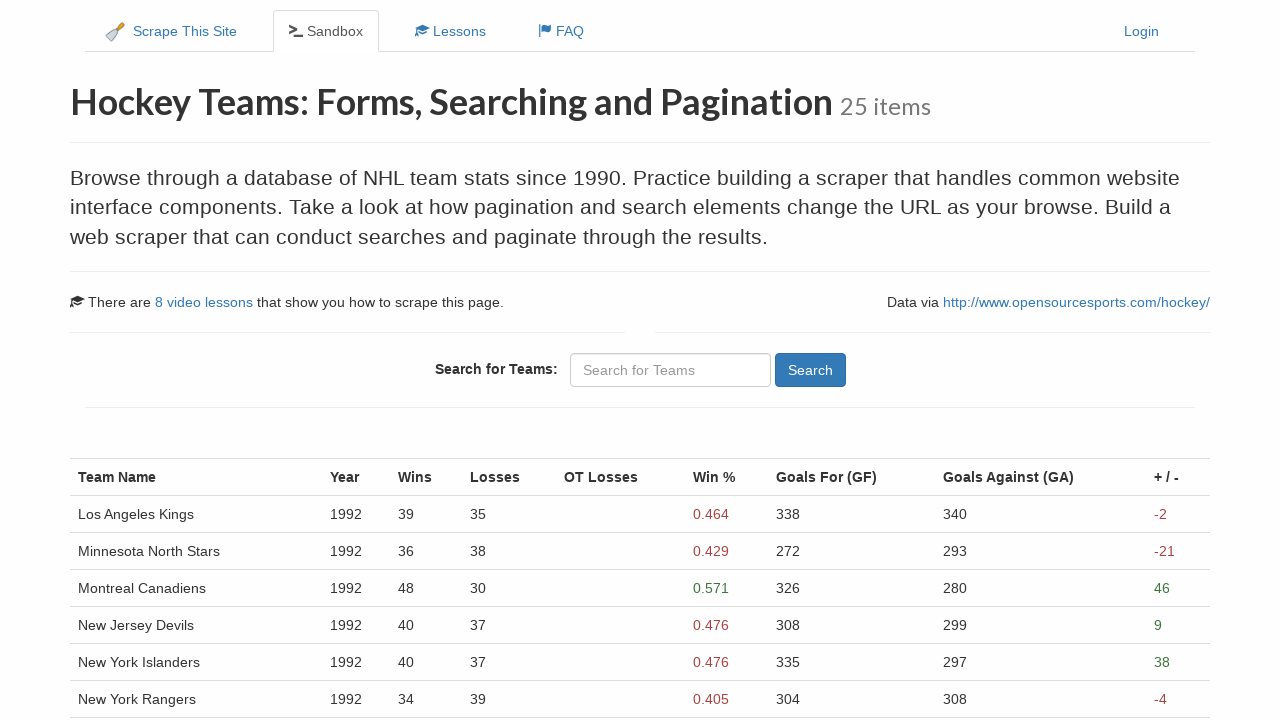

Page 4 loaded after pagination
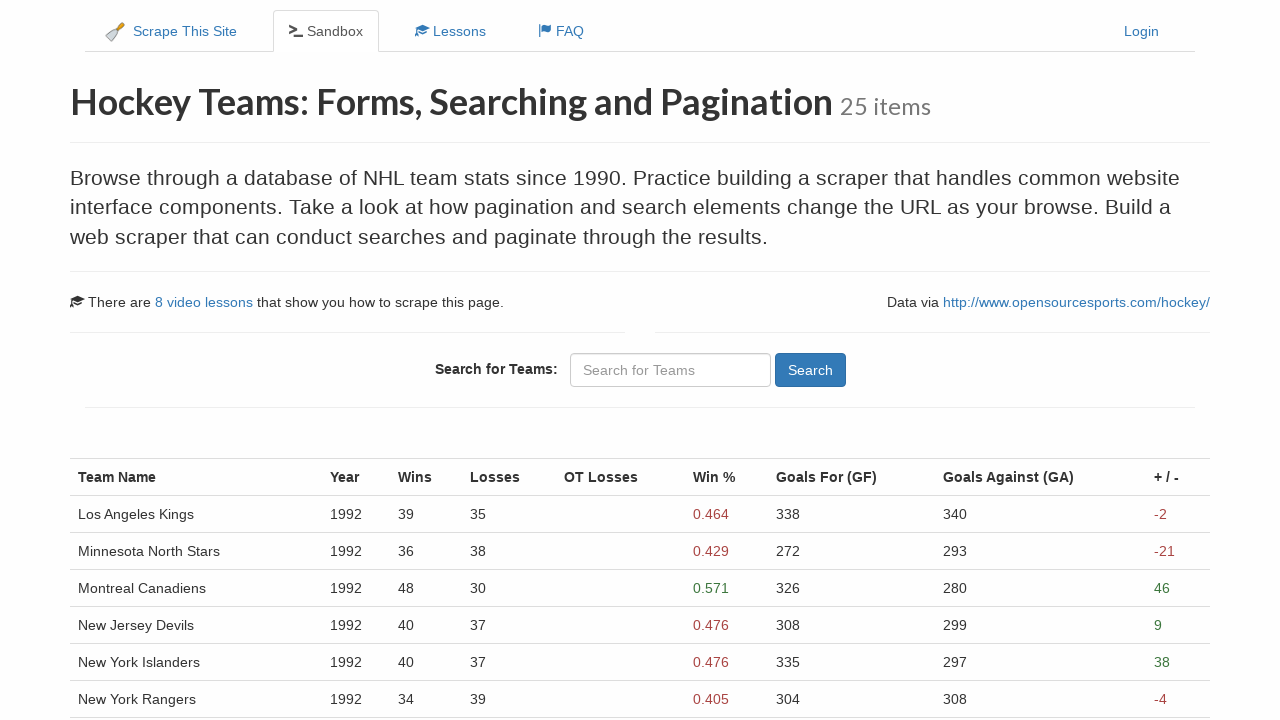

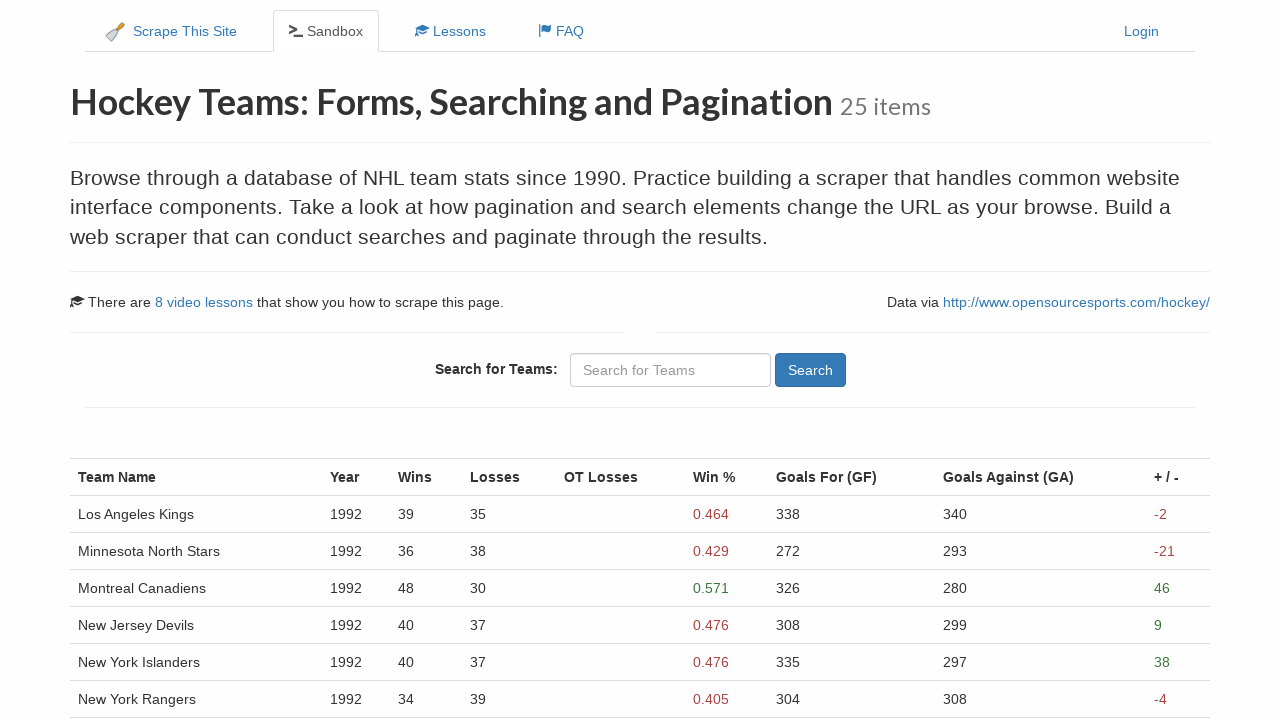